Tests JavaScript confirmation alert handling by clicking a button that triggers a confirmation dialog and accepting it

Starting URL: http://www.tizag.com/javascriptT/javascriptalert.php

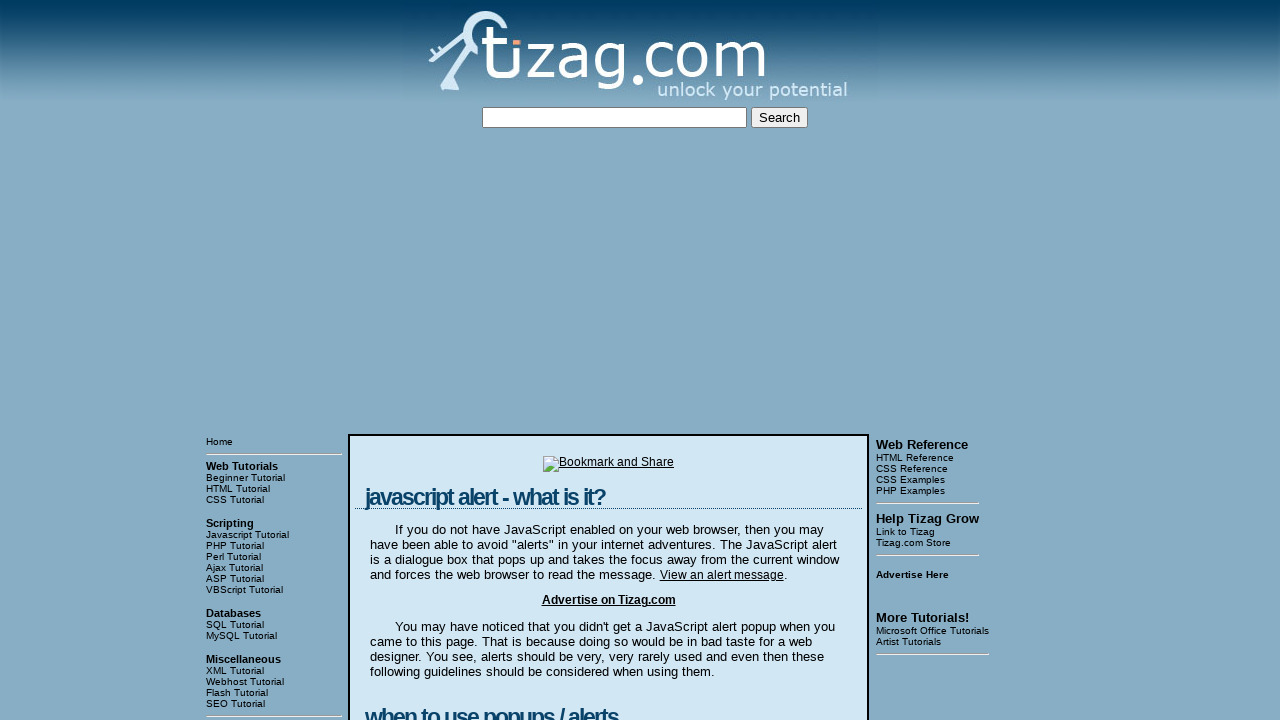

Set up dialog handler to accept confirmation alerts
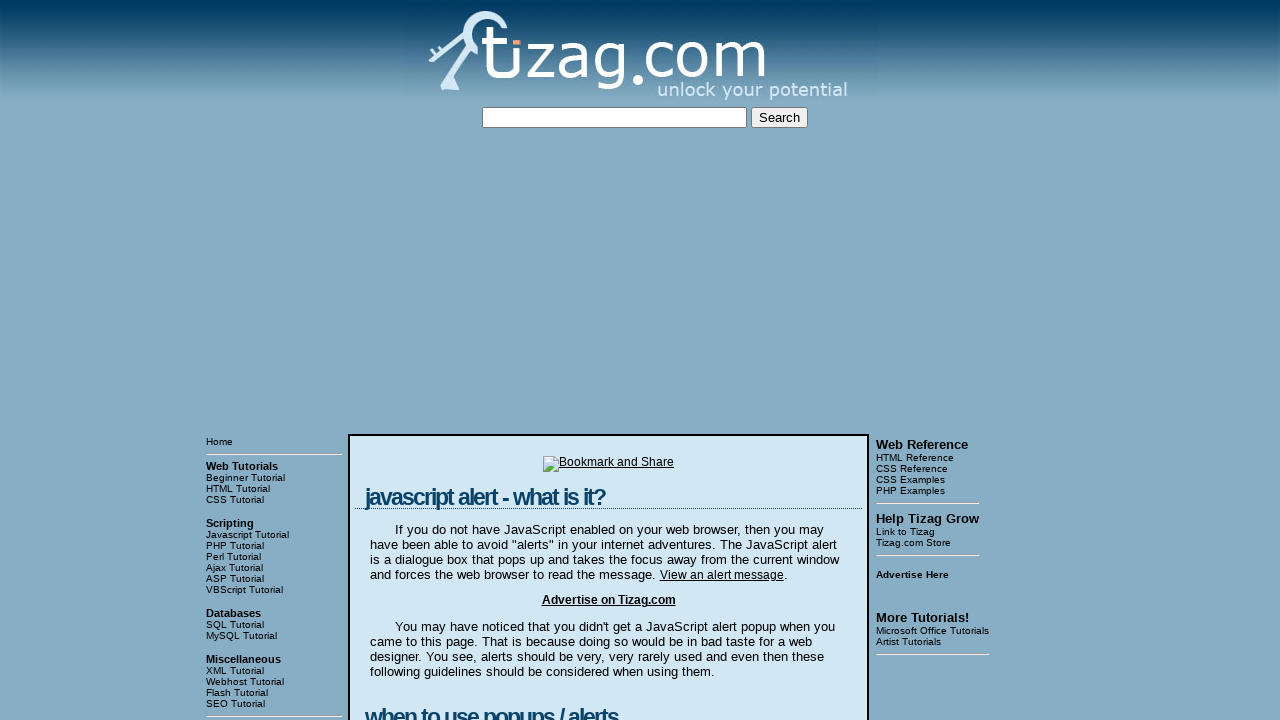

Clicked the Confirmation Alert button at (428, 361) on input[value='Confirmation Alert']
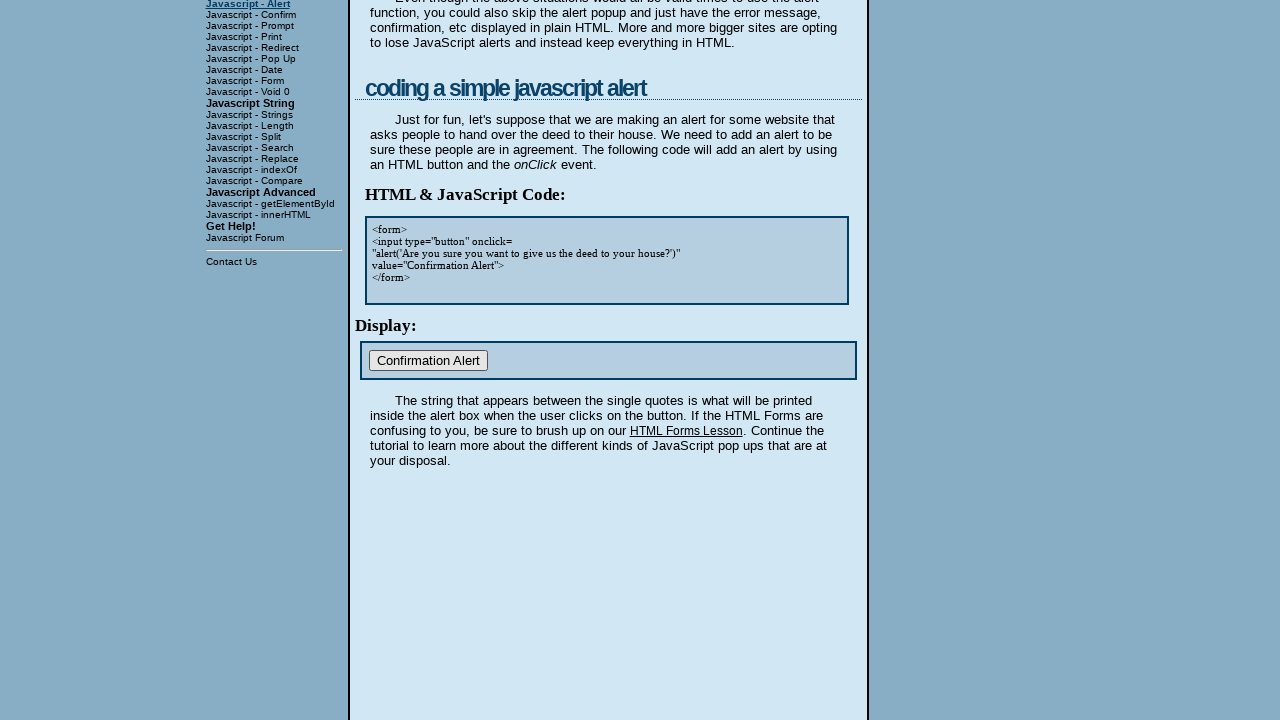

Waited 500ms for confirmation dialog to be handled
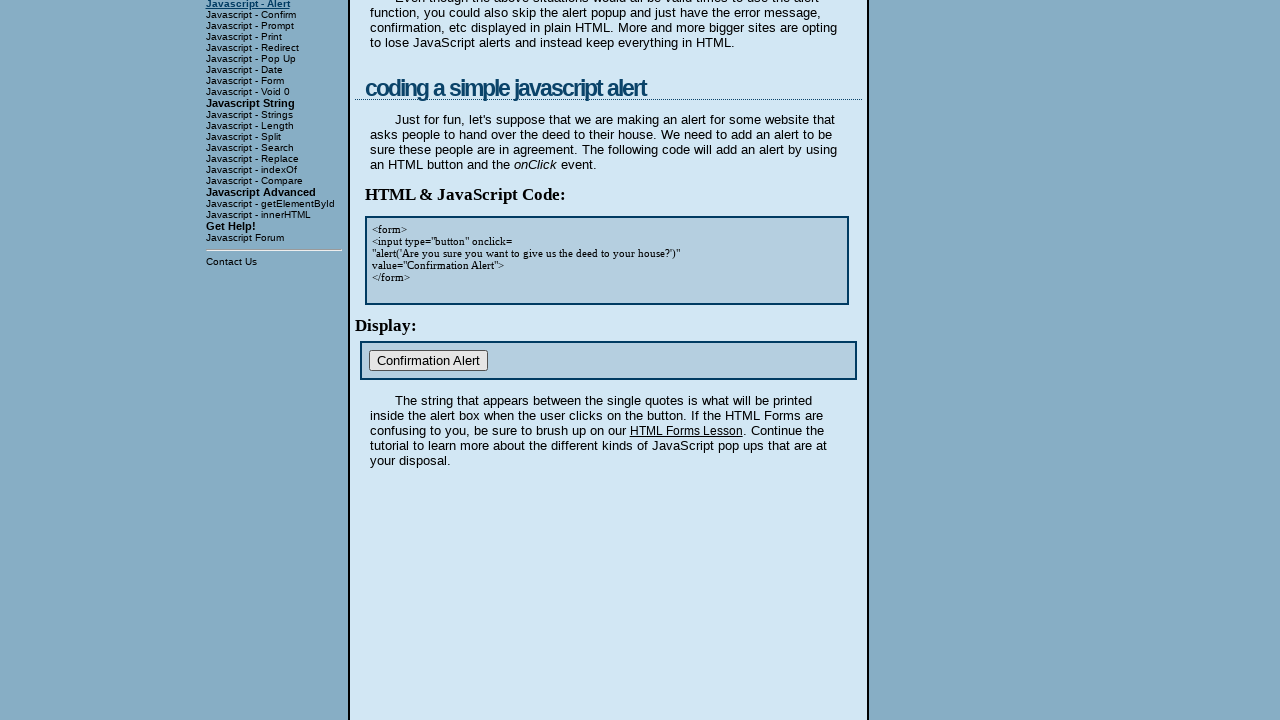

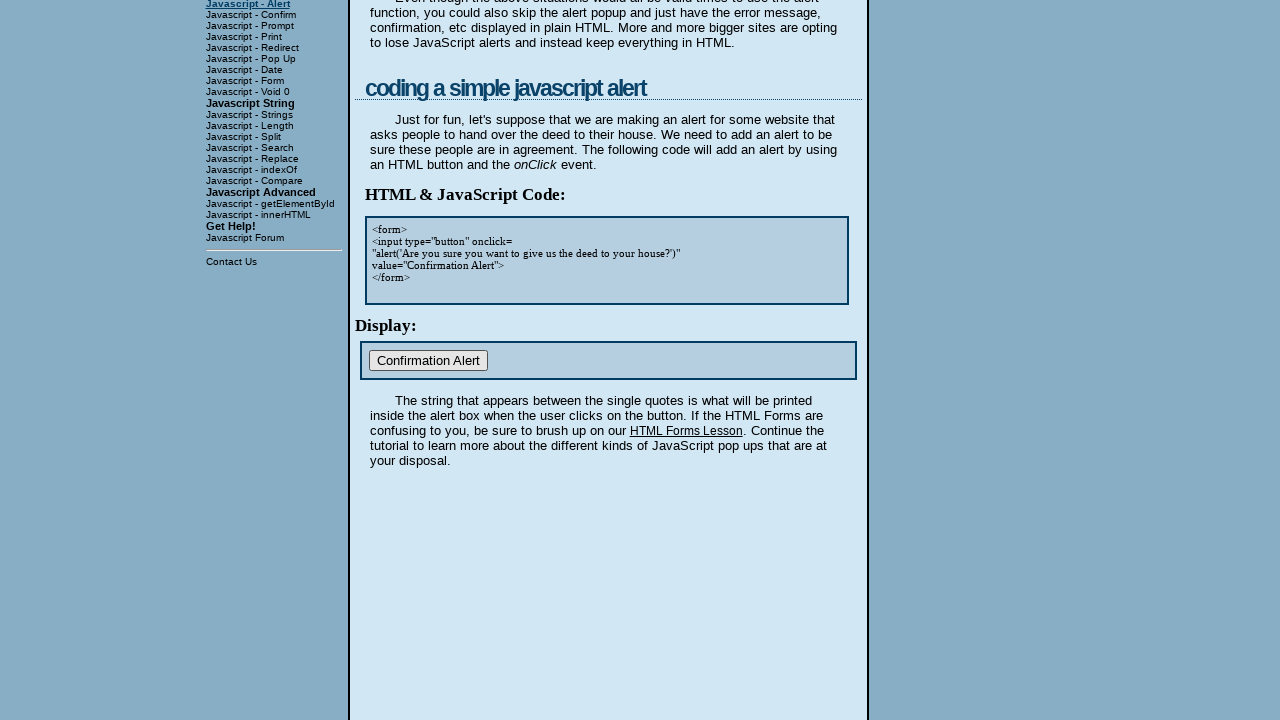